Tests radio button selection by clicking the Impressive radio button option

Starting URL: https://demoqa.com/radio-button

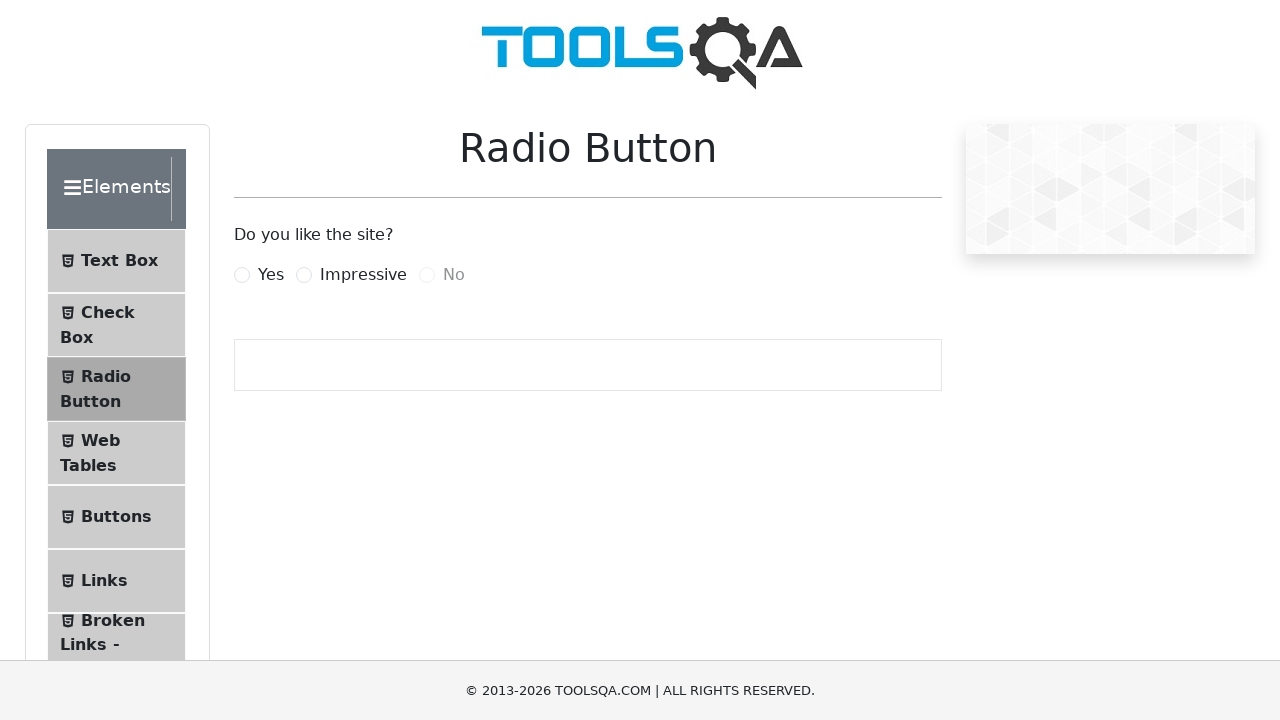

Navigated to radio button test page
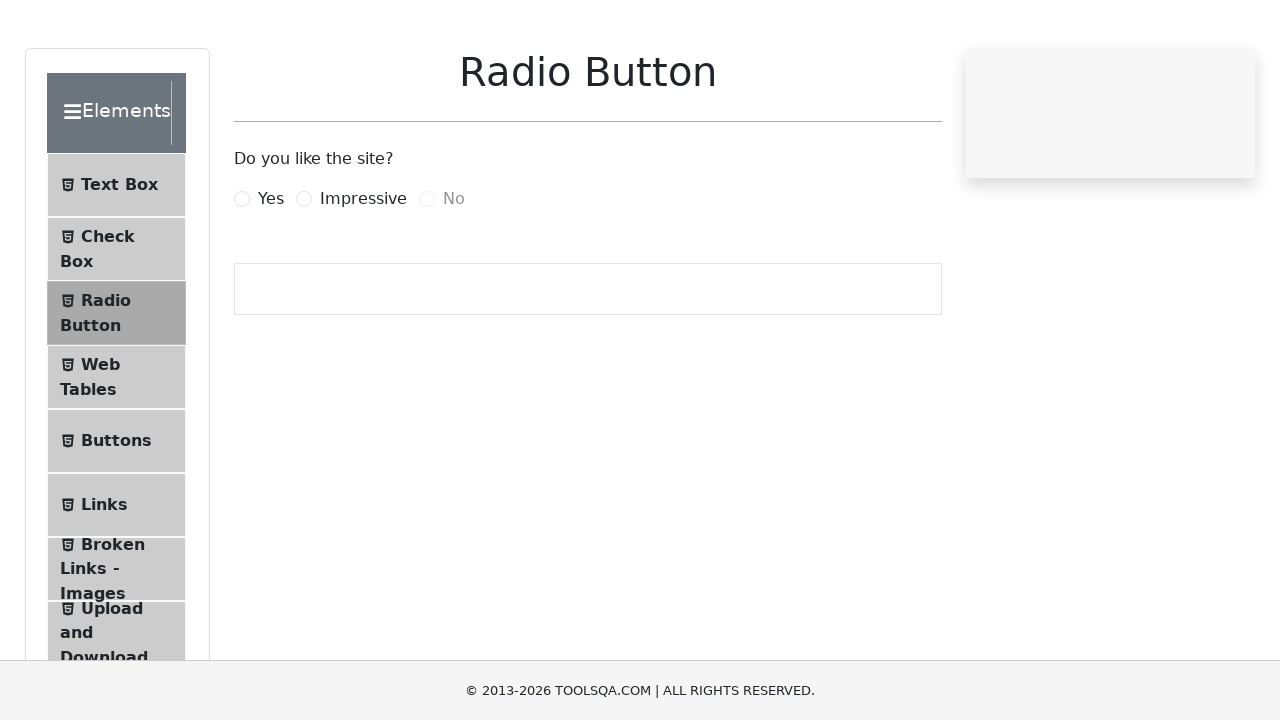

Clicked the Impressive radio button option at (363, 275) on [for='impressiveRadio']
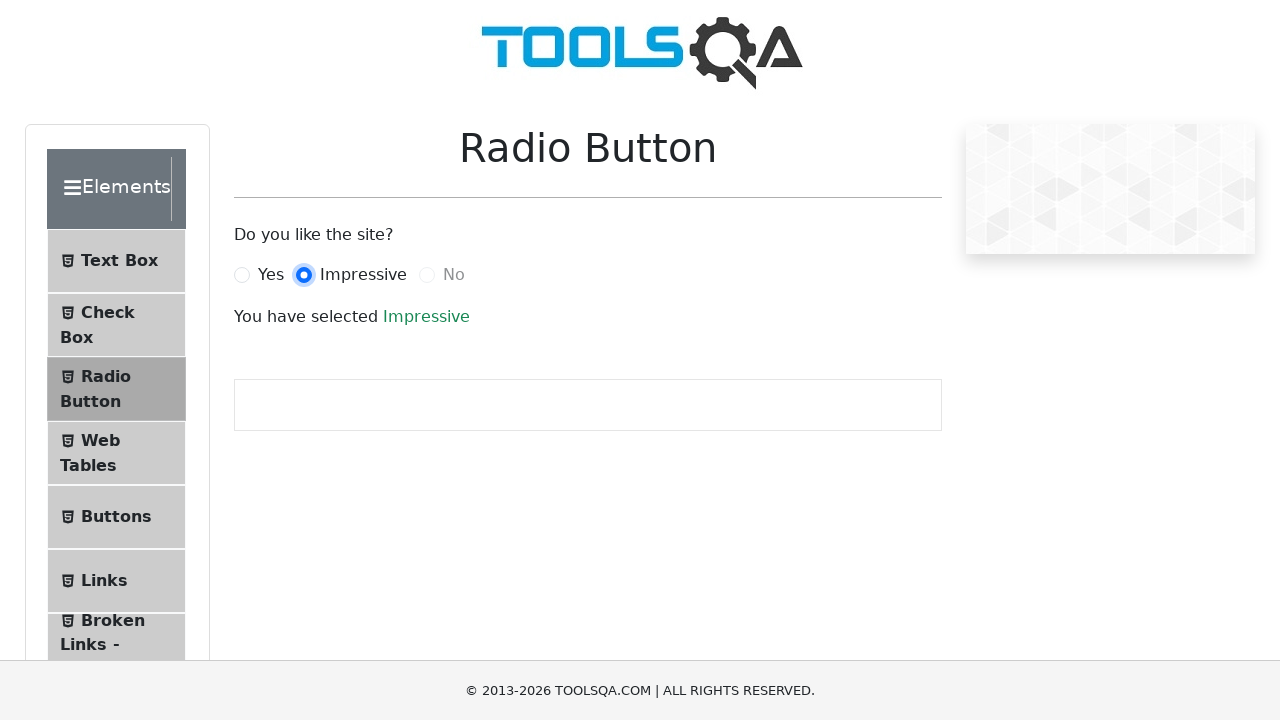

Success message appeared after selecting Impressive radio button
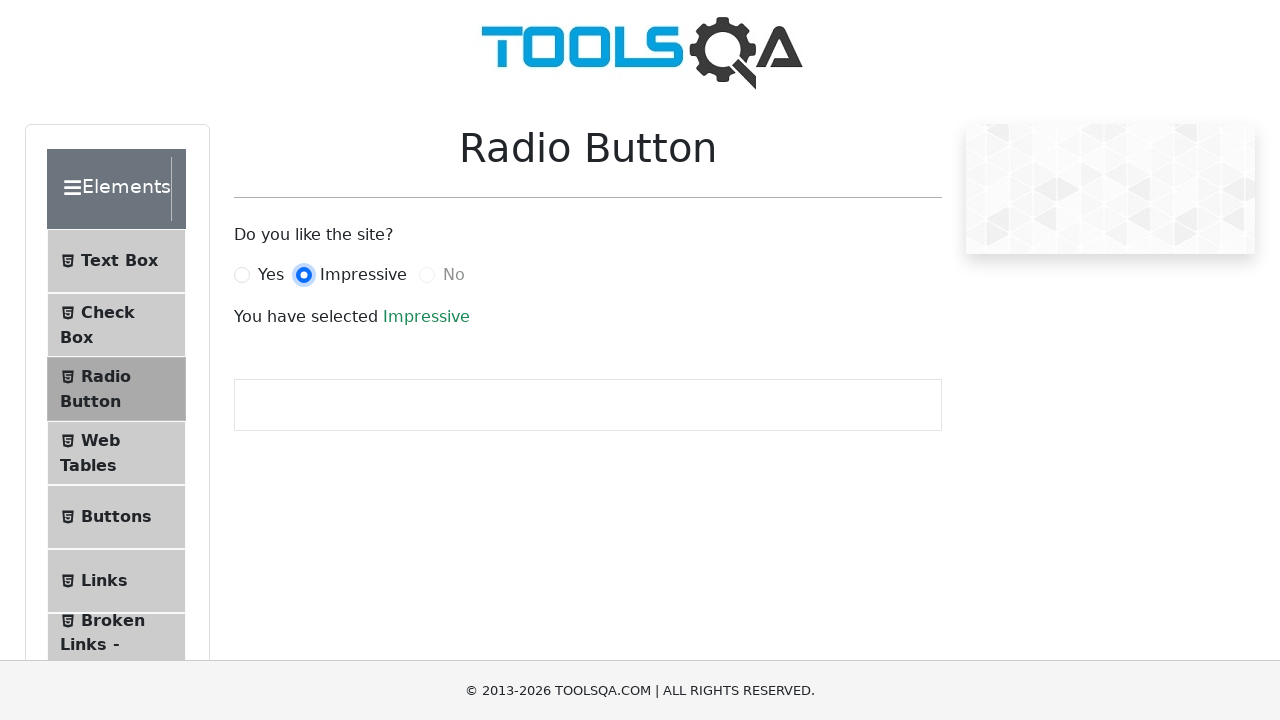

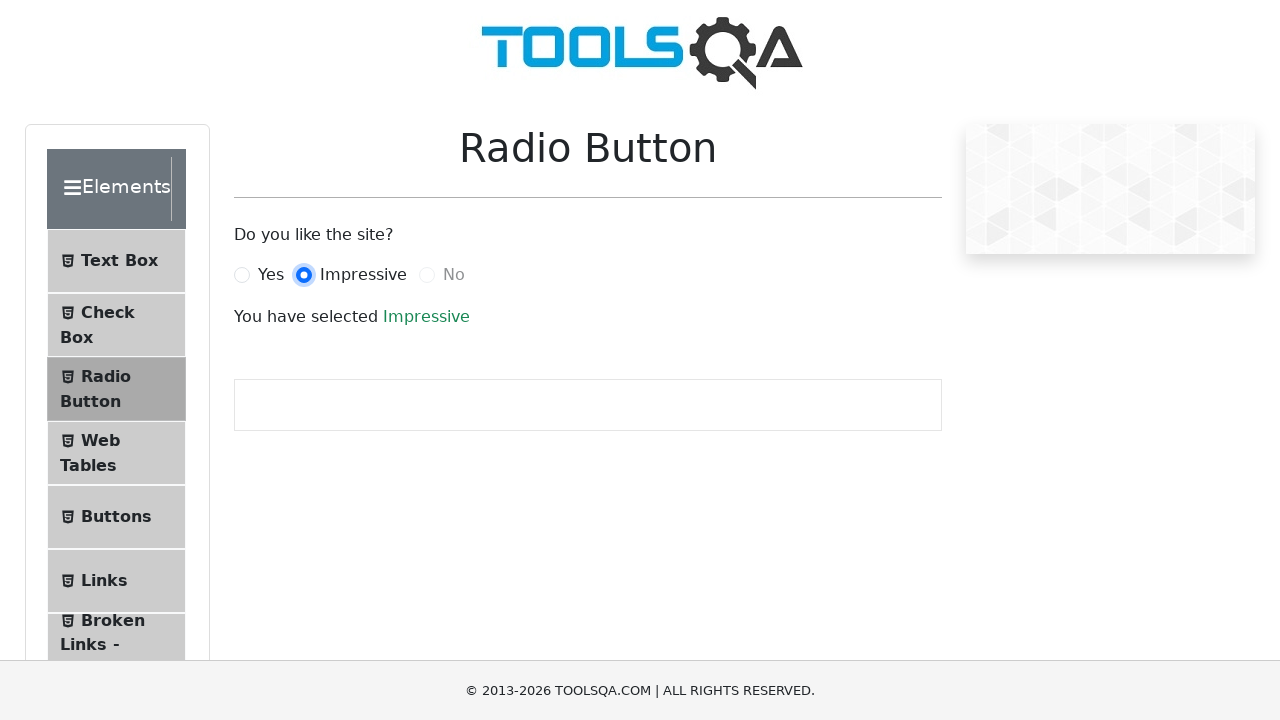